Navigates to a job search results page on 51job.com with iOS keyword and verifies that job listings are displayed

Starting URL: https://we.51job.com/pc/search?jobArea=010000&keyword=iOS&searchType=2&sortType=0&metro=&pageNum=1

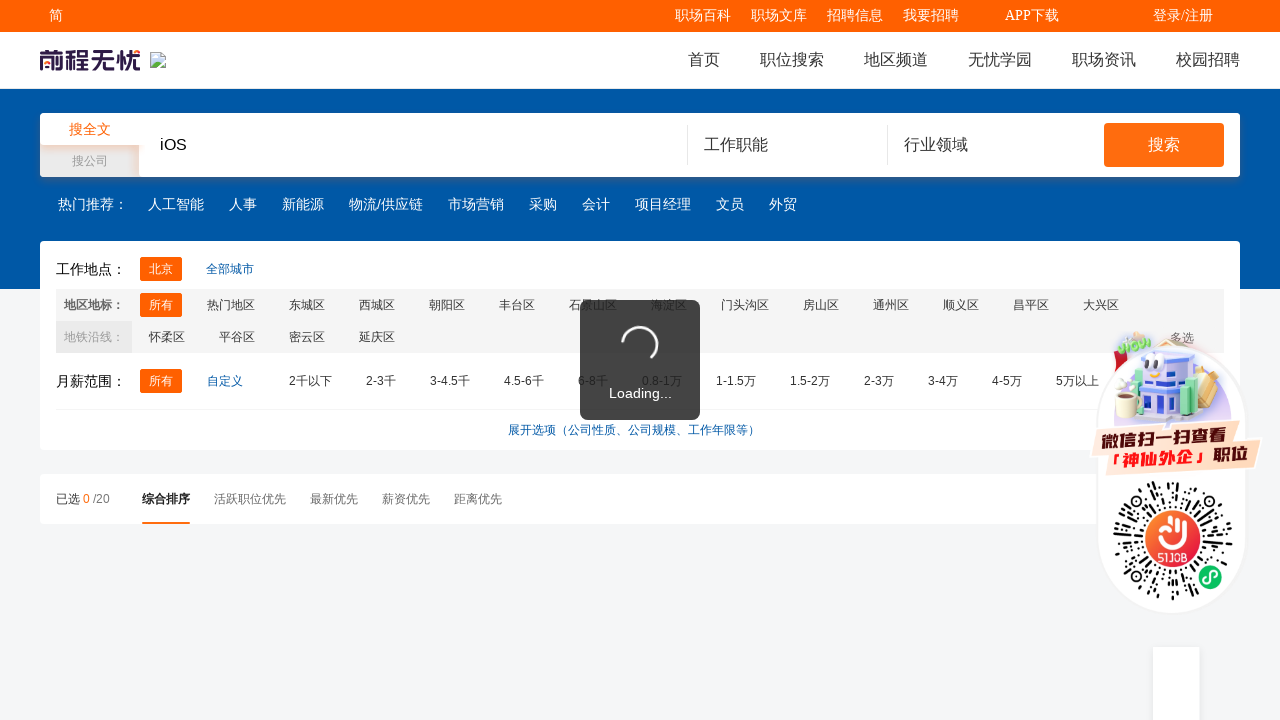

Waited for job listing items to load on 51job.com search results page
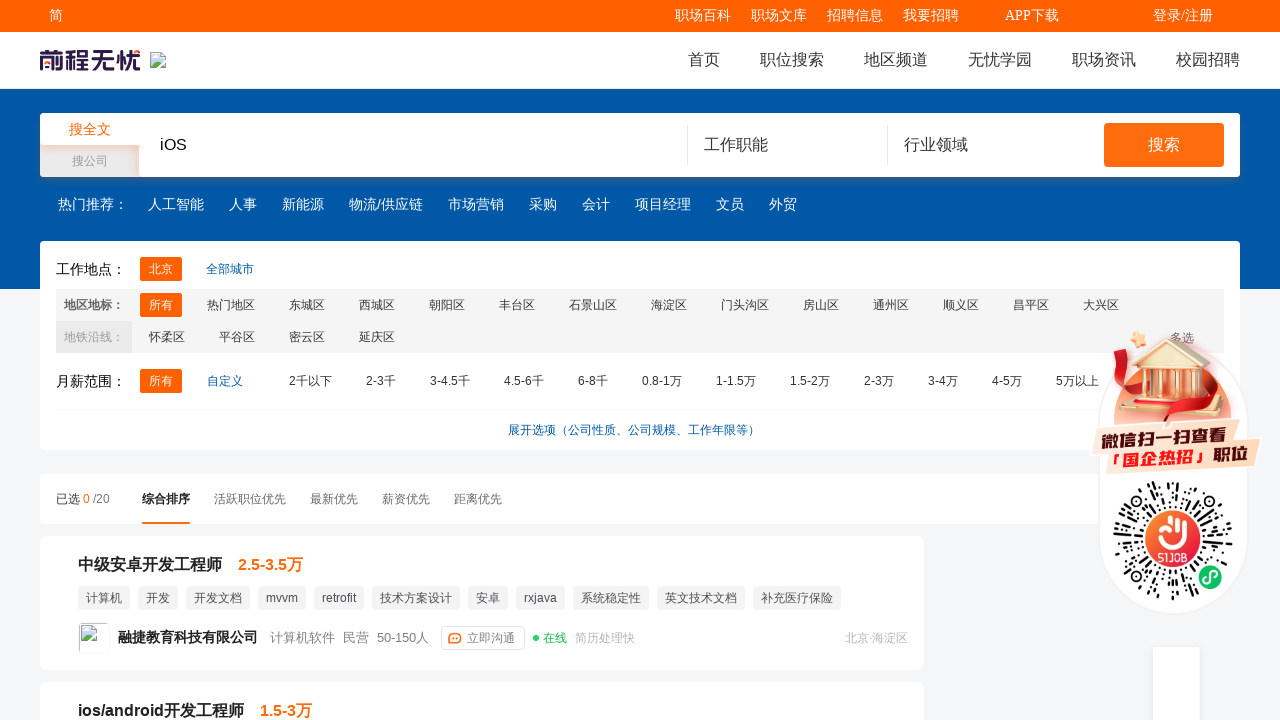

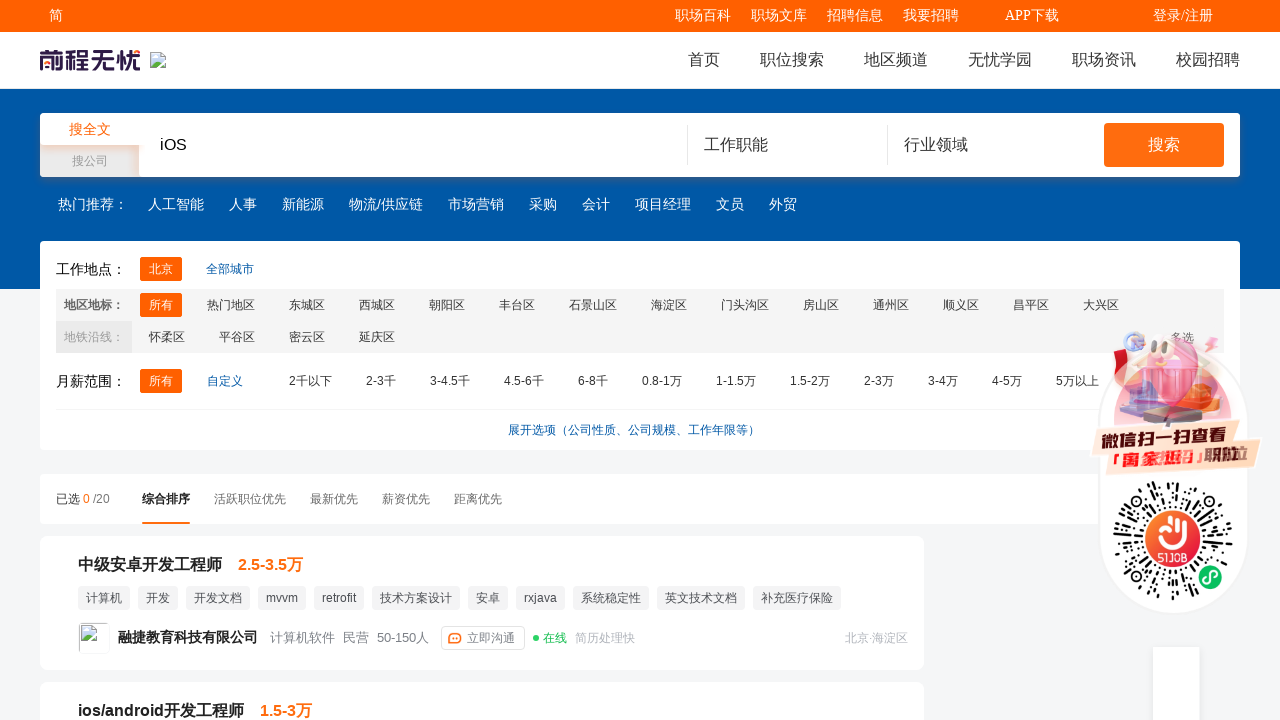